Tests disappearing elements functionality by navigating to the page, refreshing until a Gallery menu button appears, verifying its presence, then refreshing until it disappears and verifying its absence.

Starting URL: https://the-internet.herokuapp.com/disappearing_elements

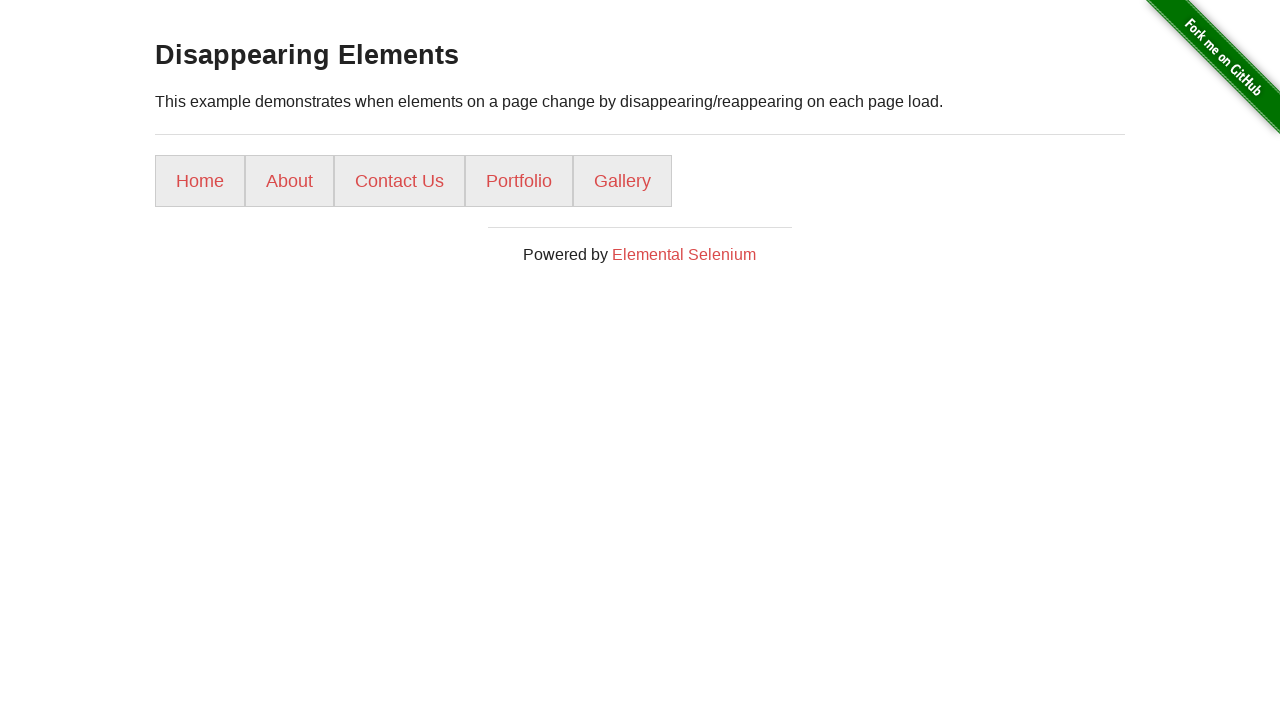

Waited for menu buttons to be visible
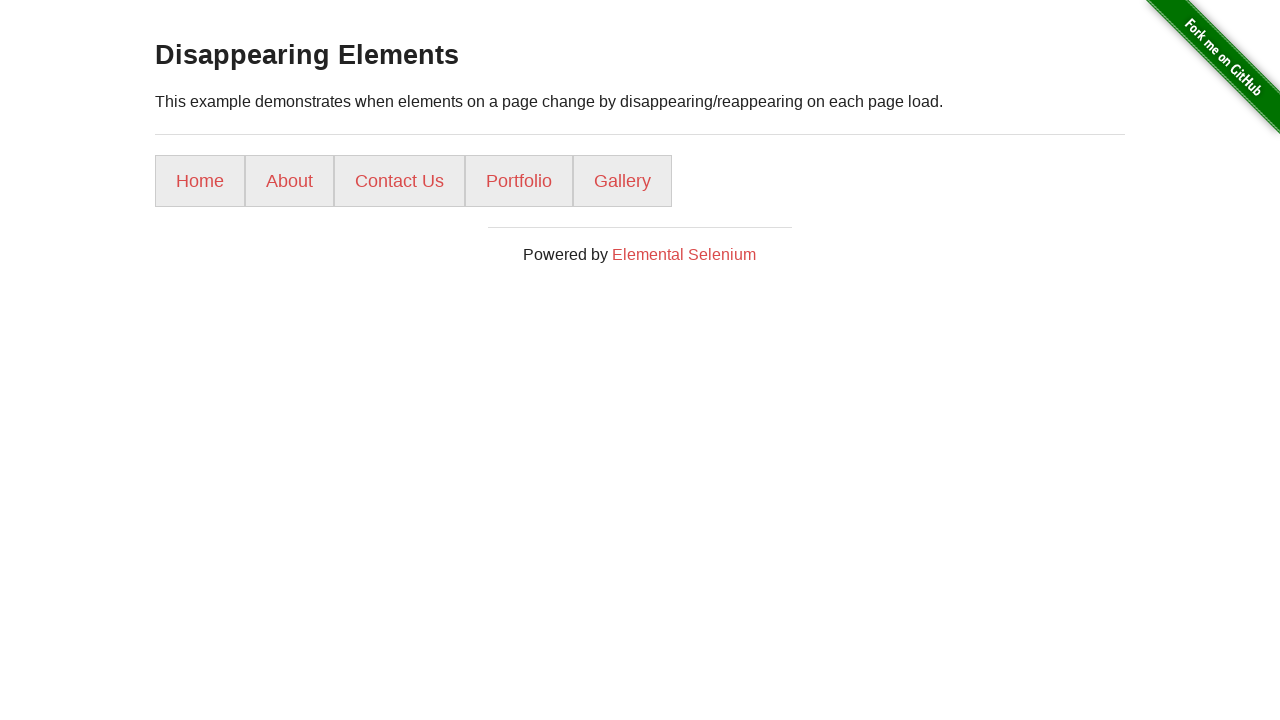

Retrieved initial count of menu buttons: 5
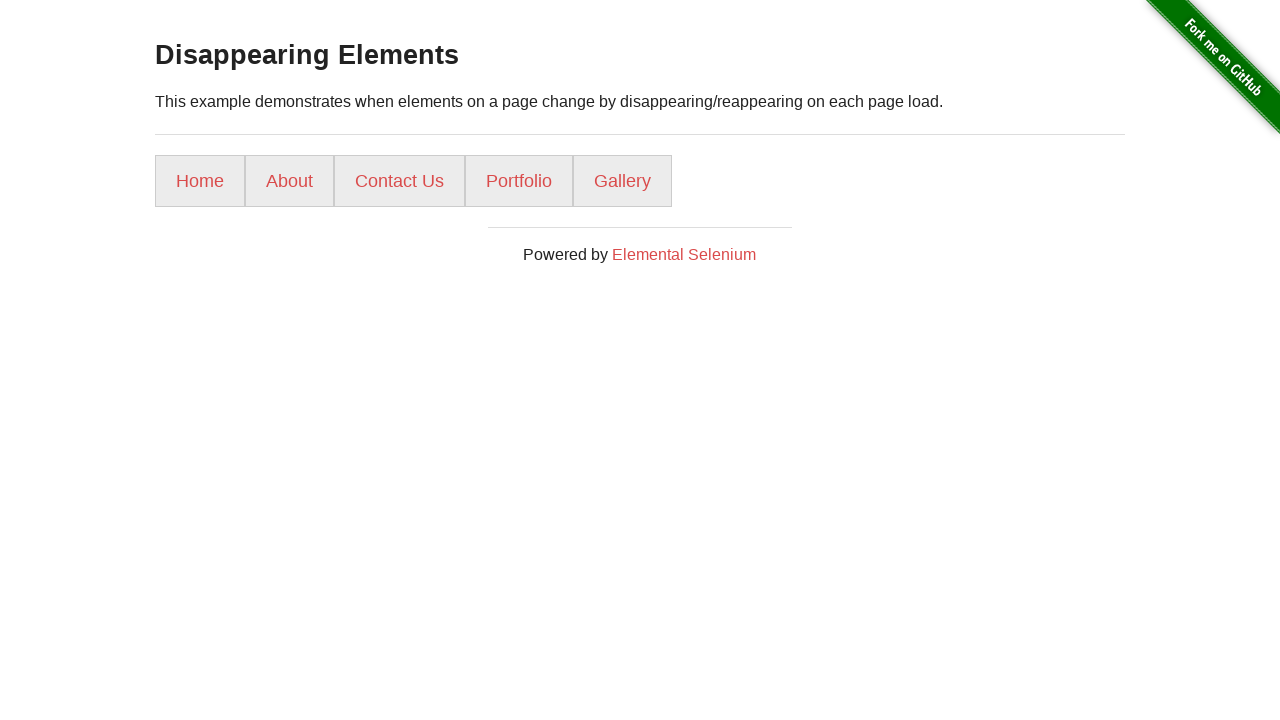

Asserted that initial menu buttons count is greater than 0
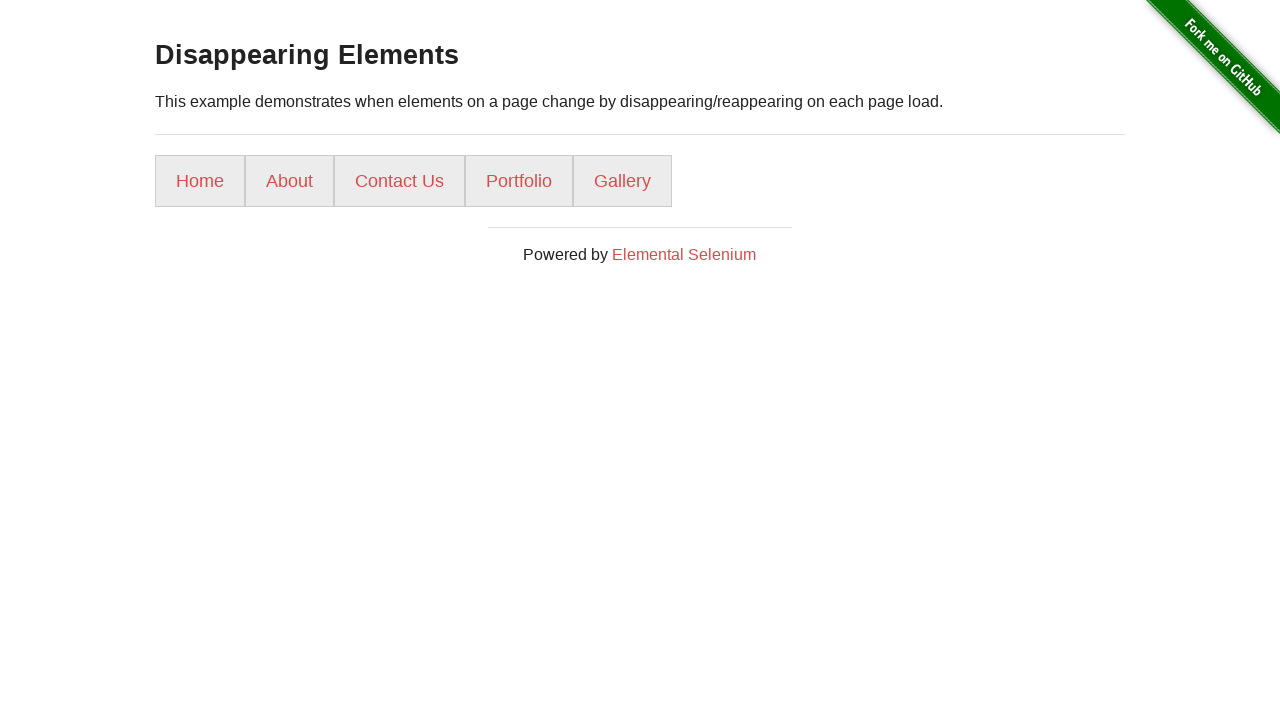

Waited for Gallery menu button selector to appear
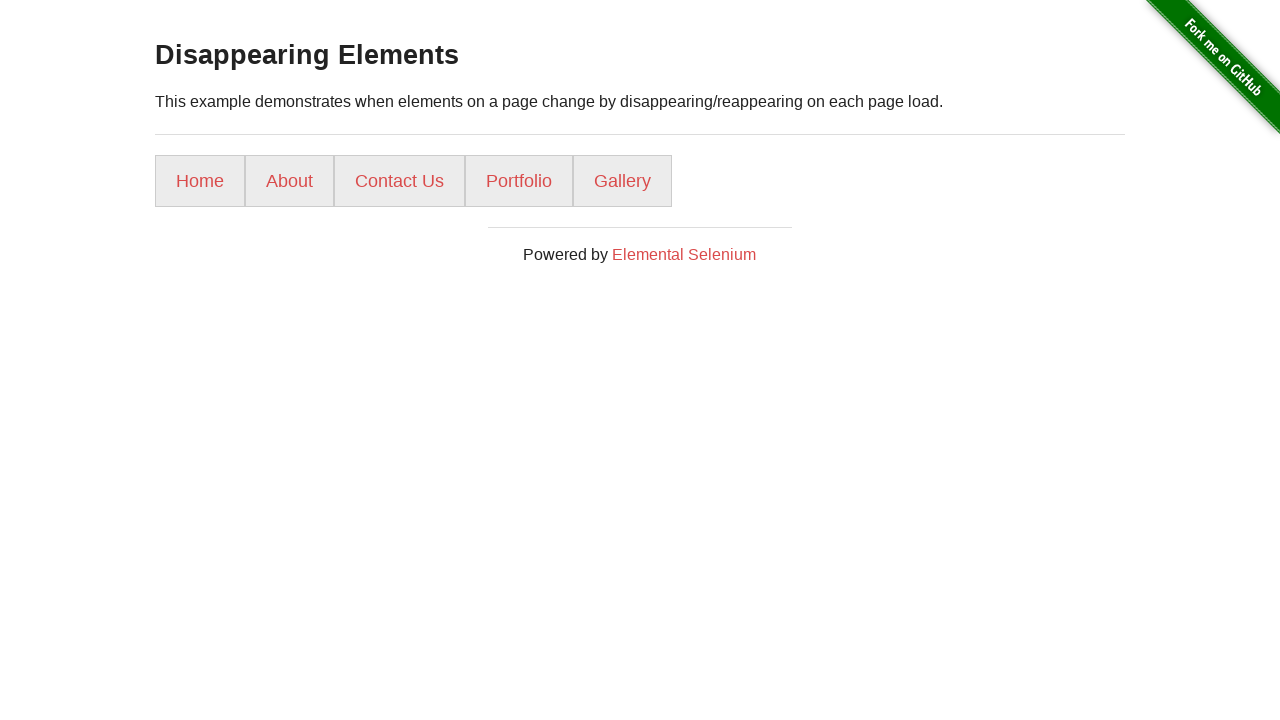

Asserted that Gallery menu button appeared
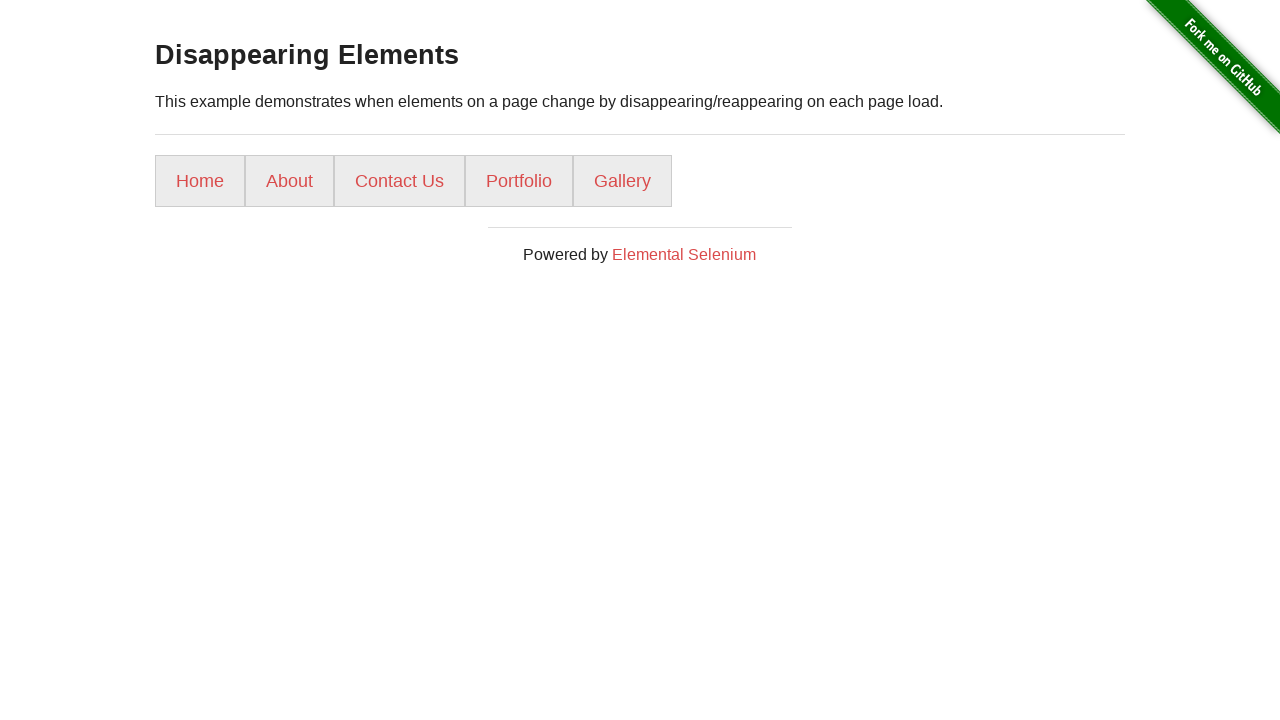

Asserted that total menu buttons count is 5
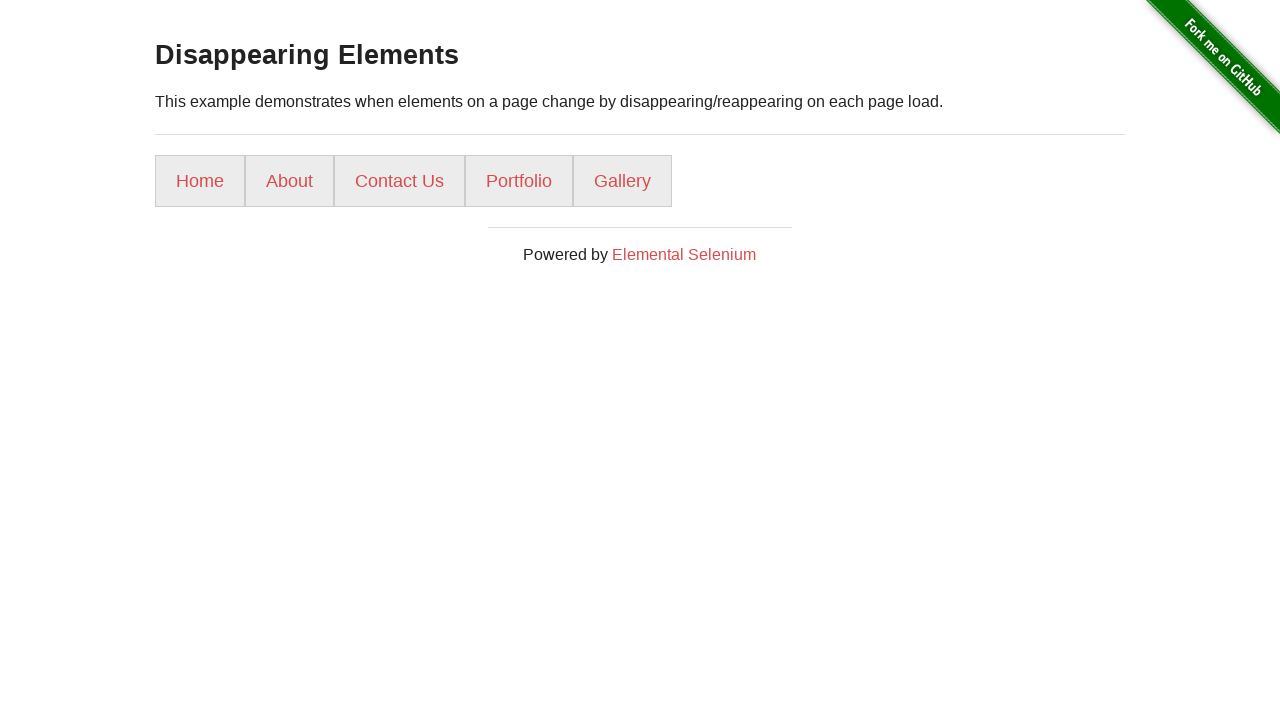

Reloaded page to search for Gallery menu button disappearance
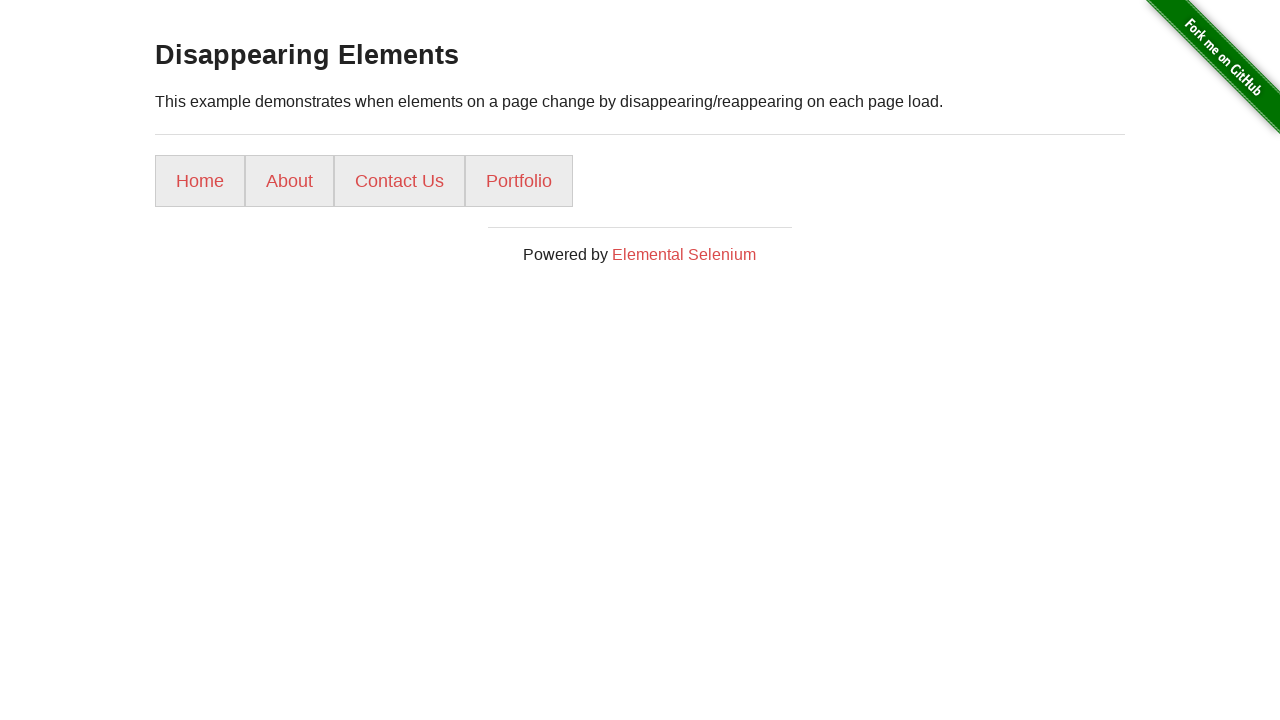

Waited for page load state to complete
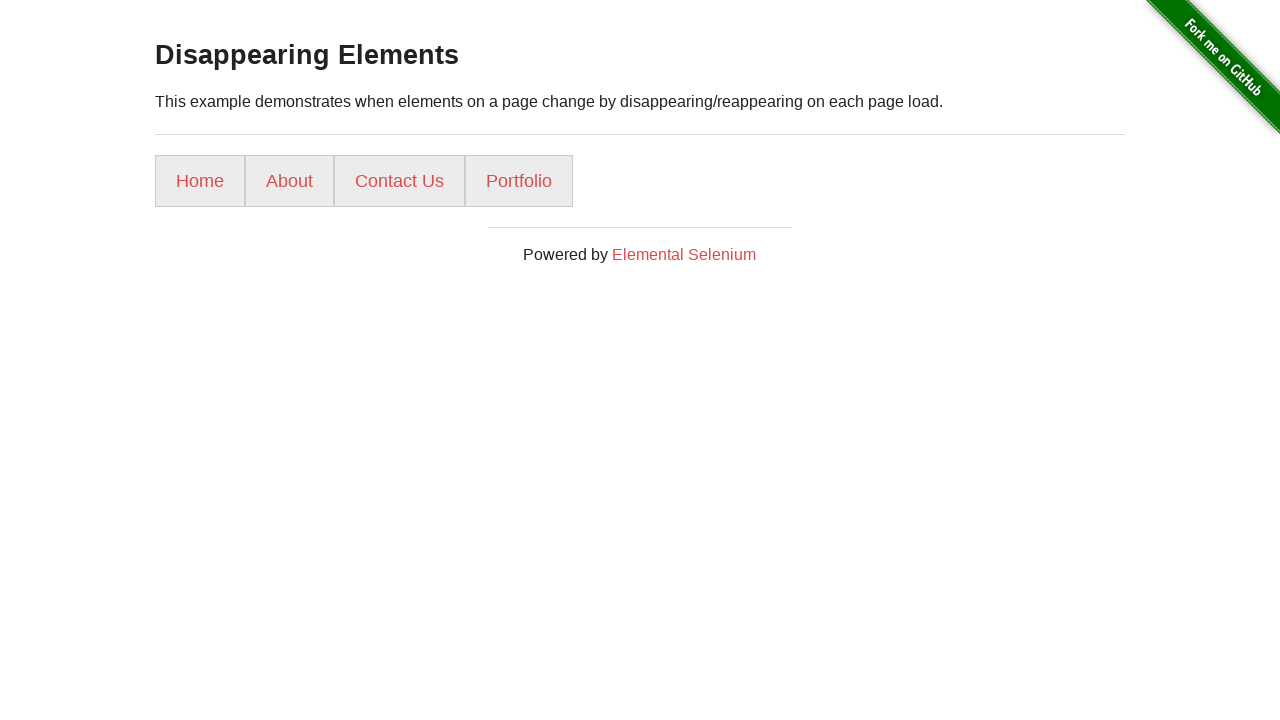

Asserted that Gallery menu button disappeared
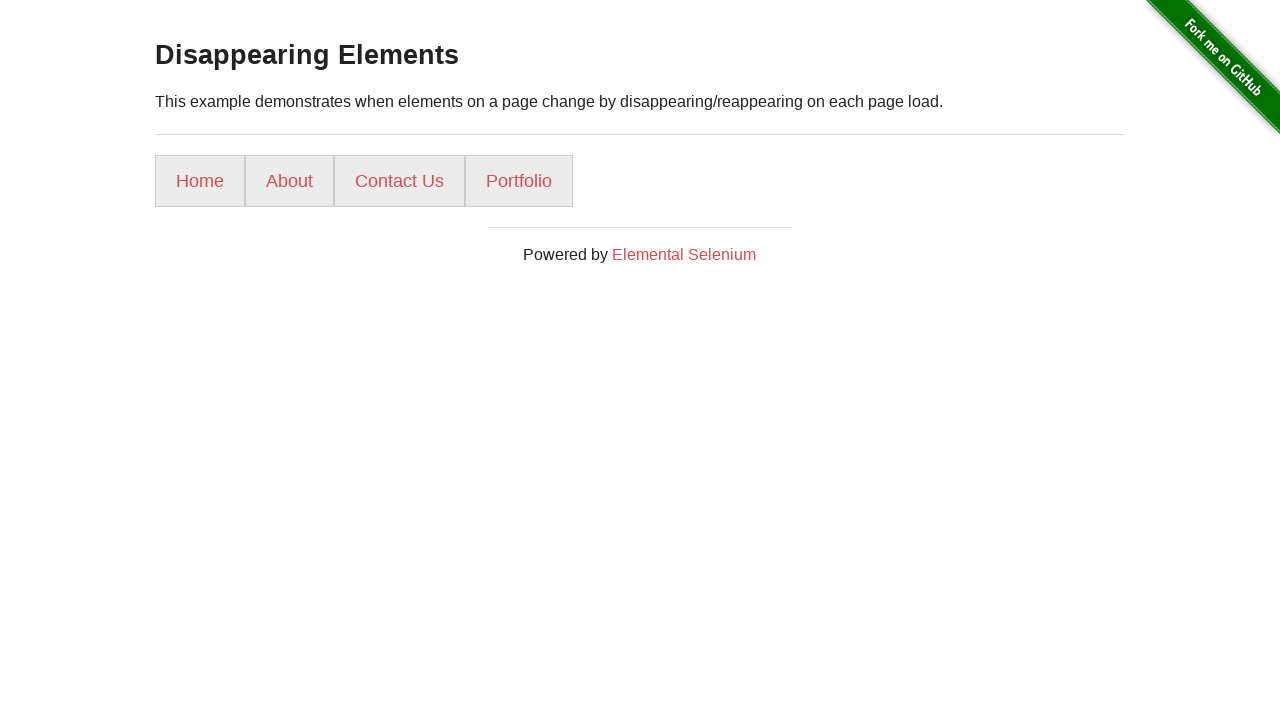

Asserted that total menu buttons count is less than 5
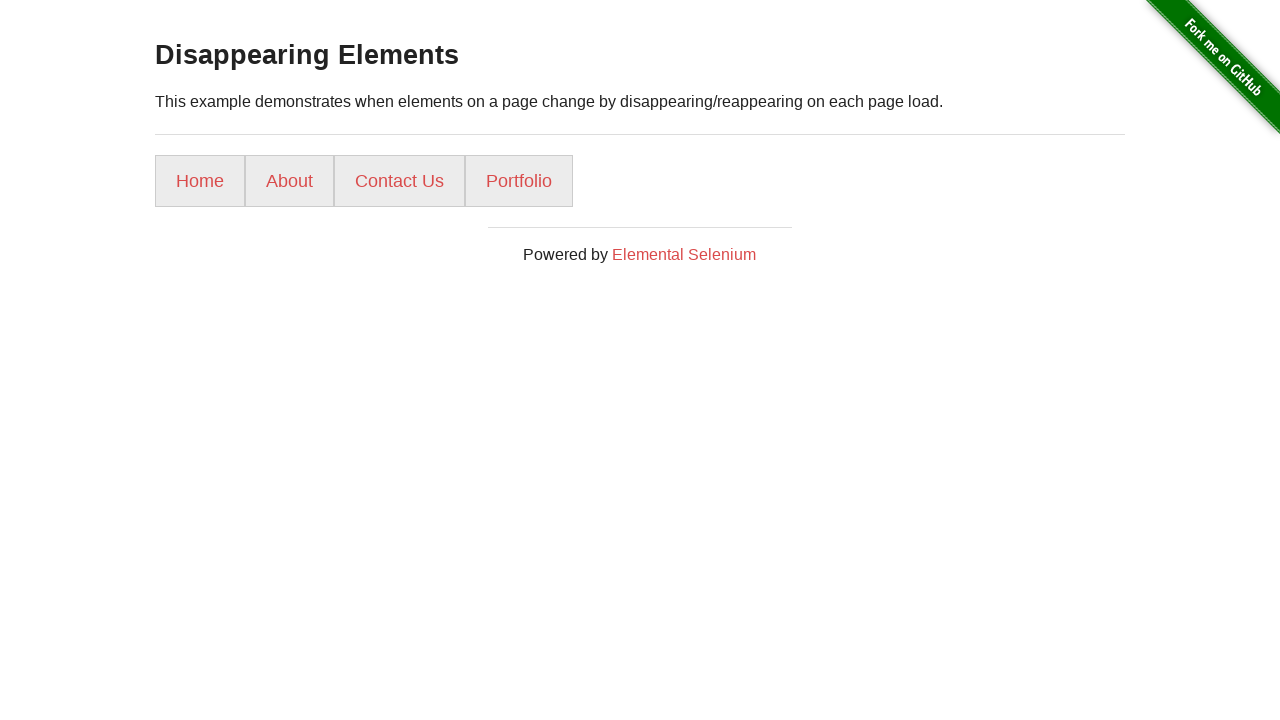

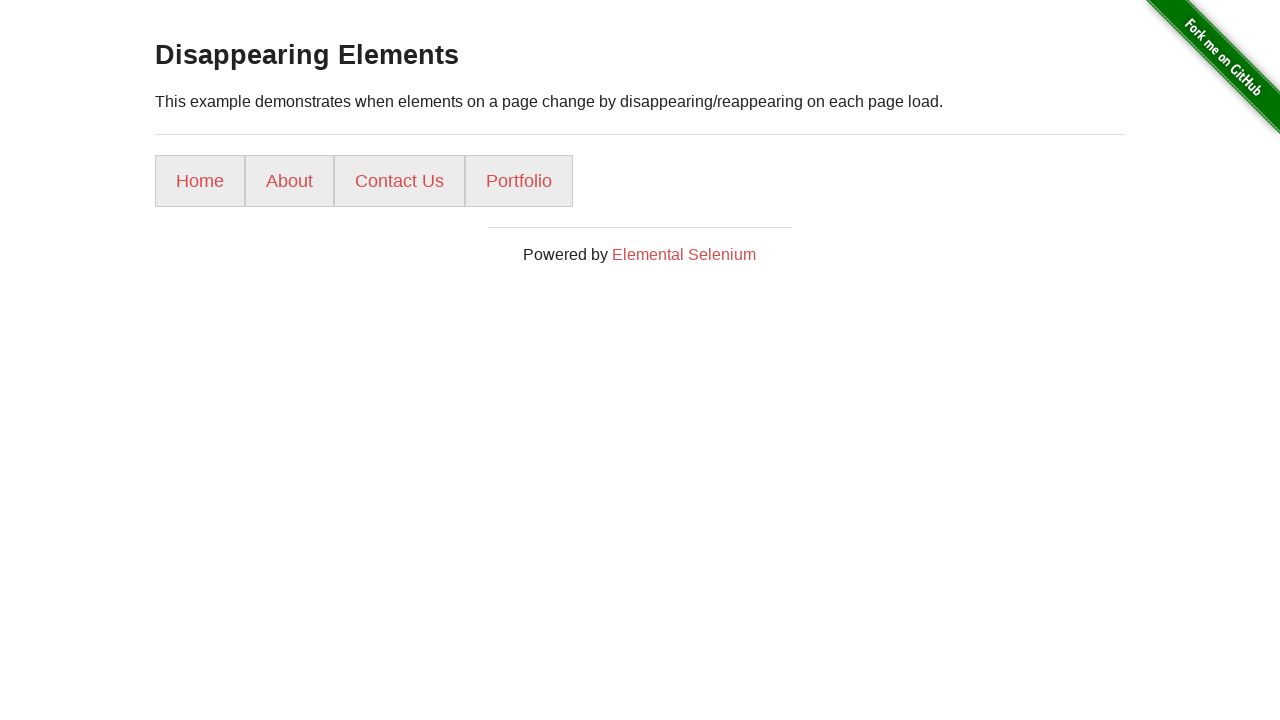